Navigates to the eRail Indian railway website and clicks the "From/To" button to initiate station selection for train search.

Starting URL: https://erail.in/

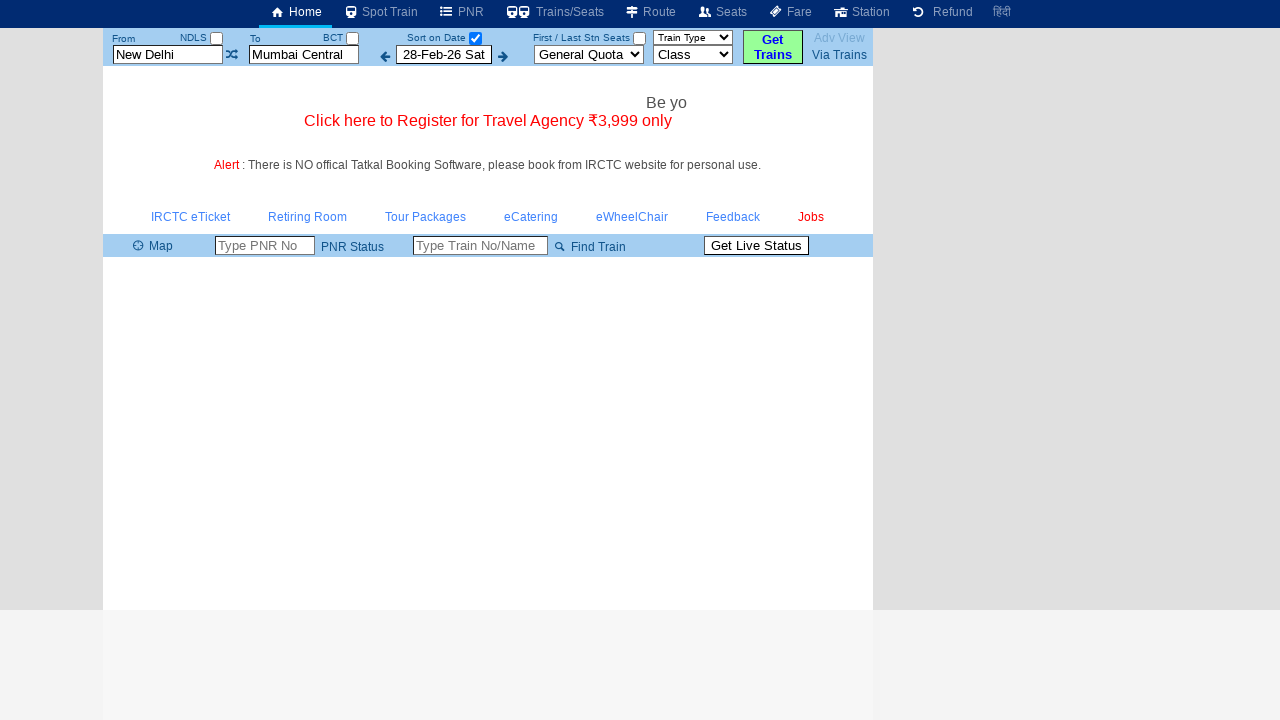

Navigated to eRail Indian railway website
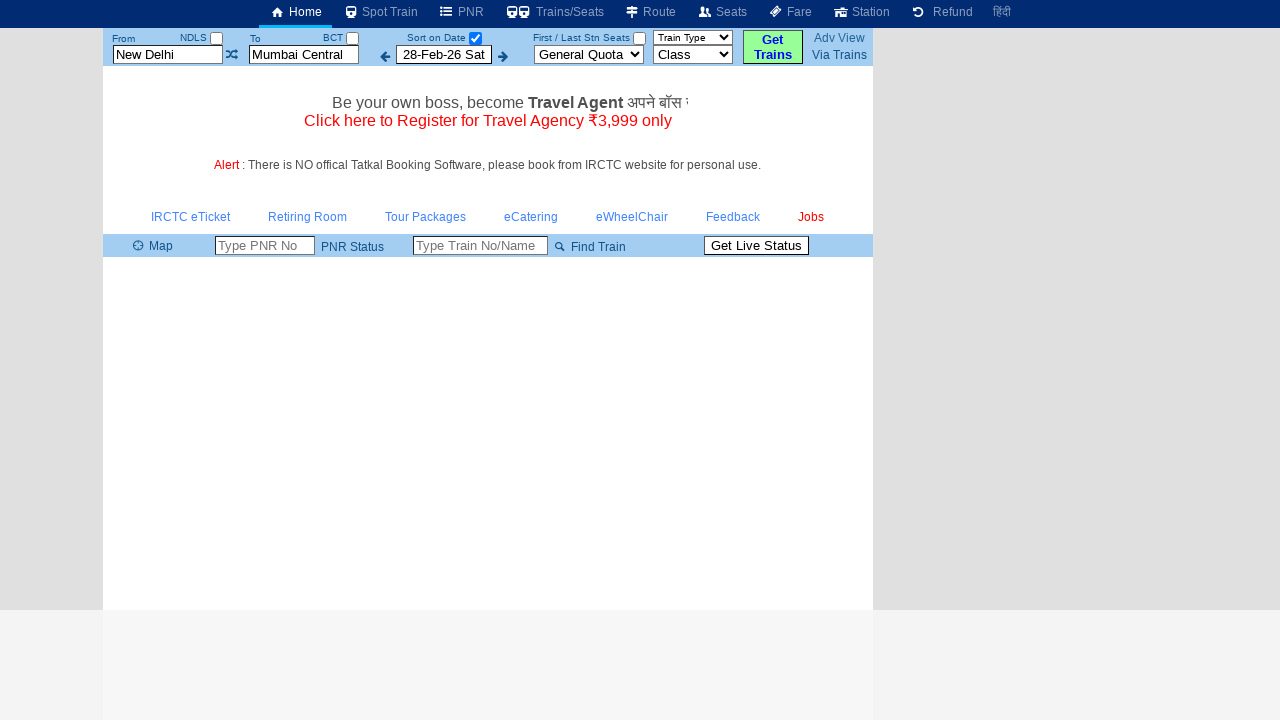

Clicked the From/To button to initiate station selection for train search at (773, 47) on #buttonFromTo
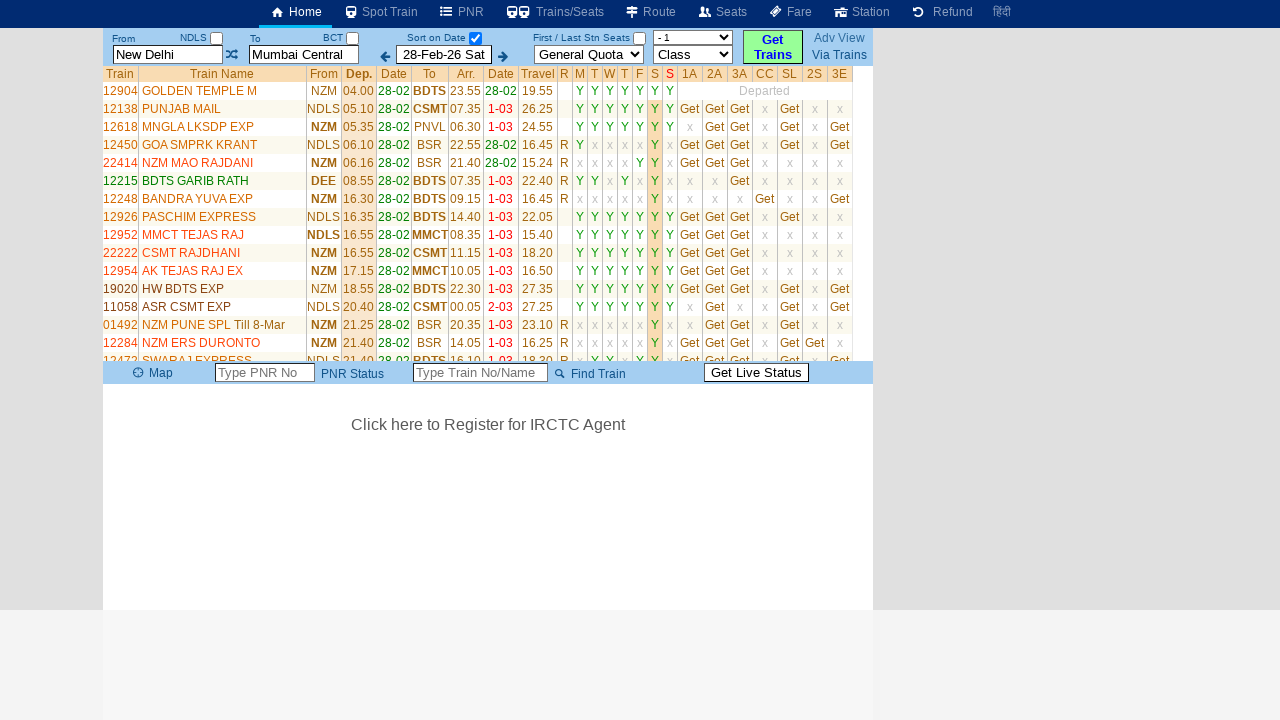

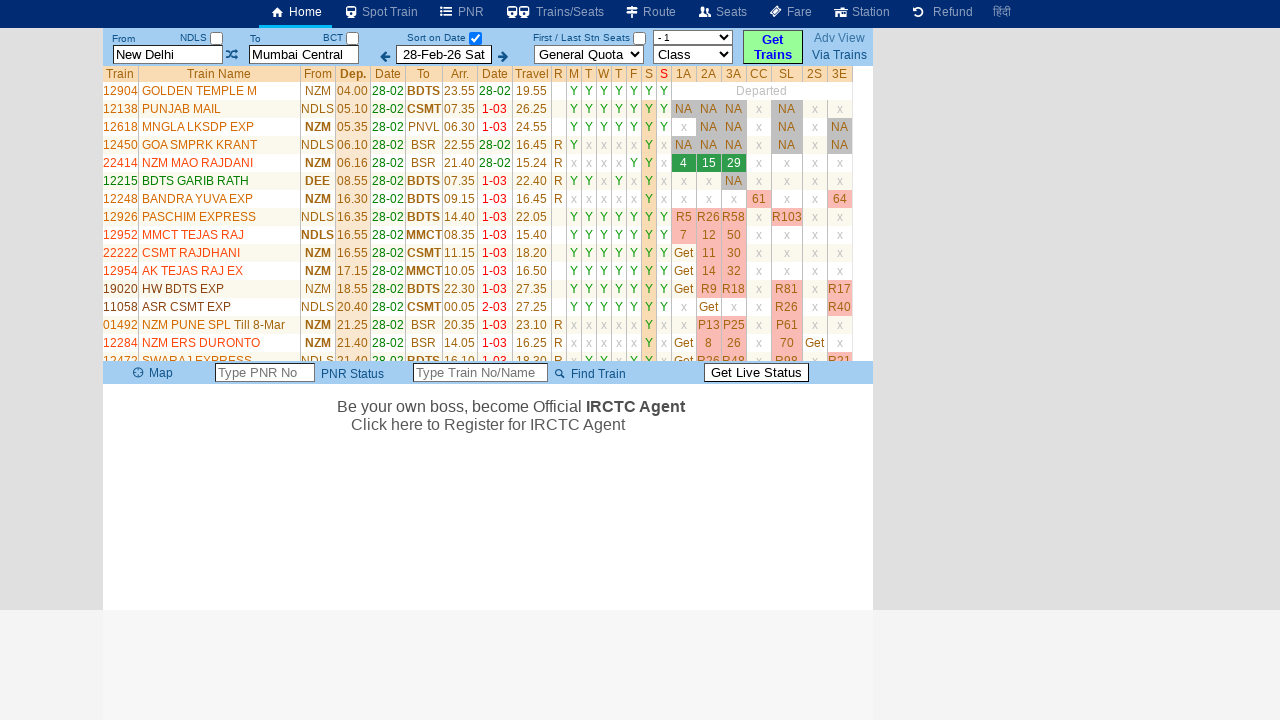